Tests scrolling down the page to bottom

Starting URL: https://homedepot.com/

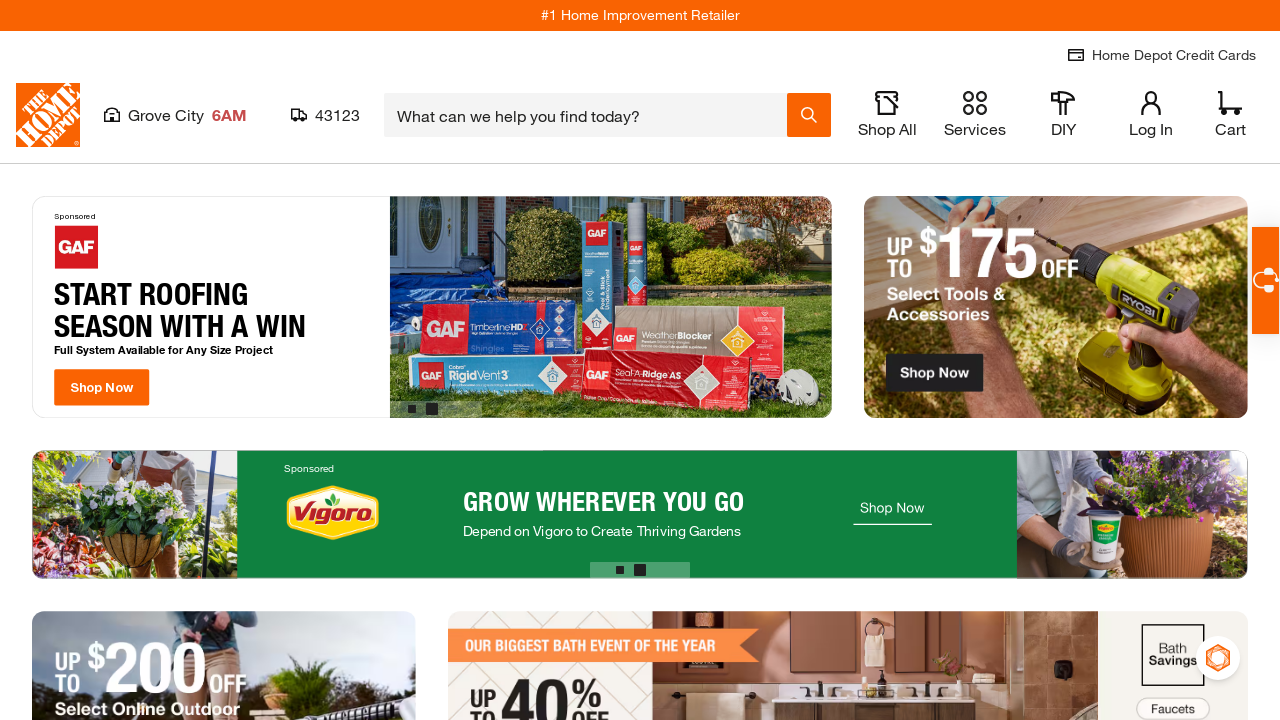

Scrolled down the page to bottom
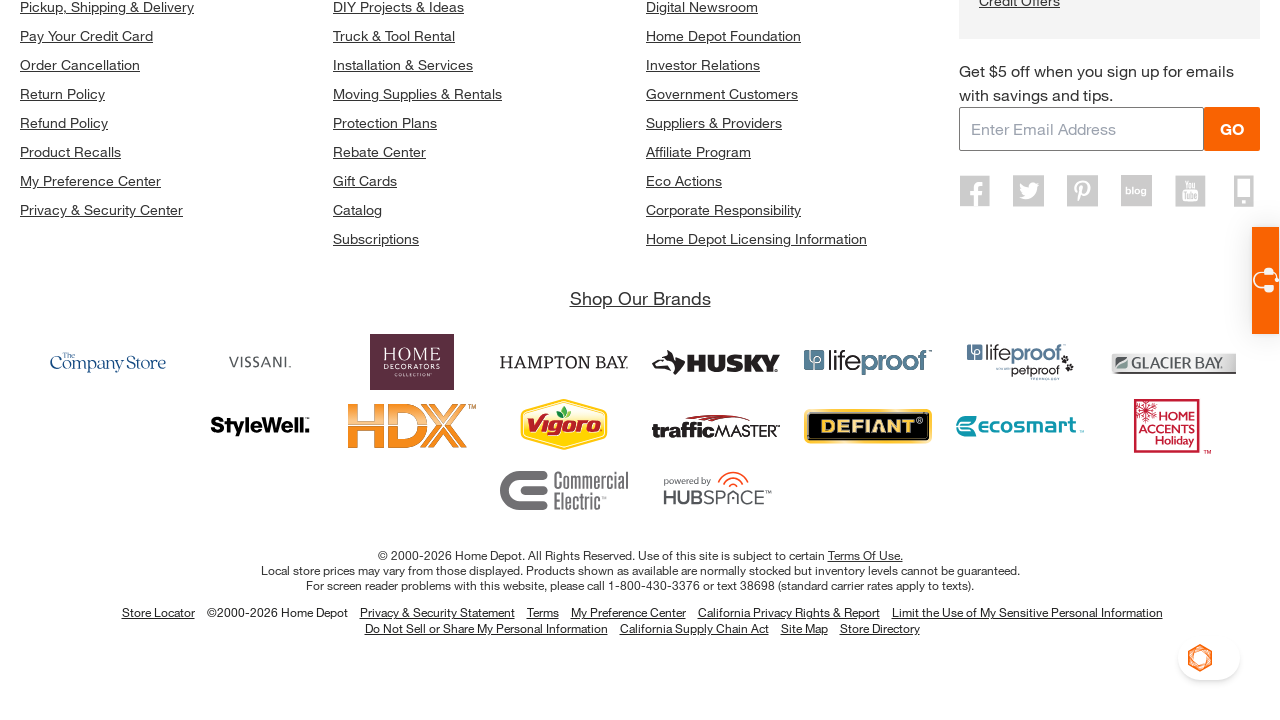

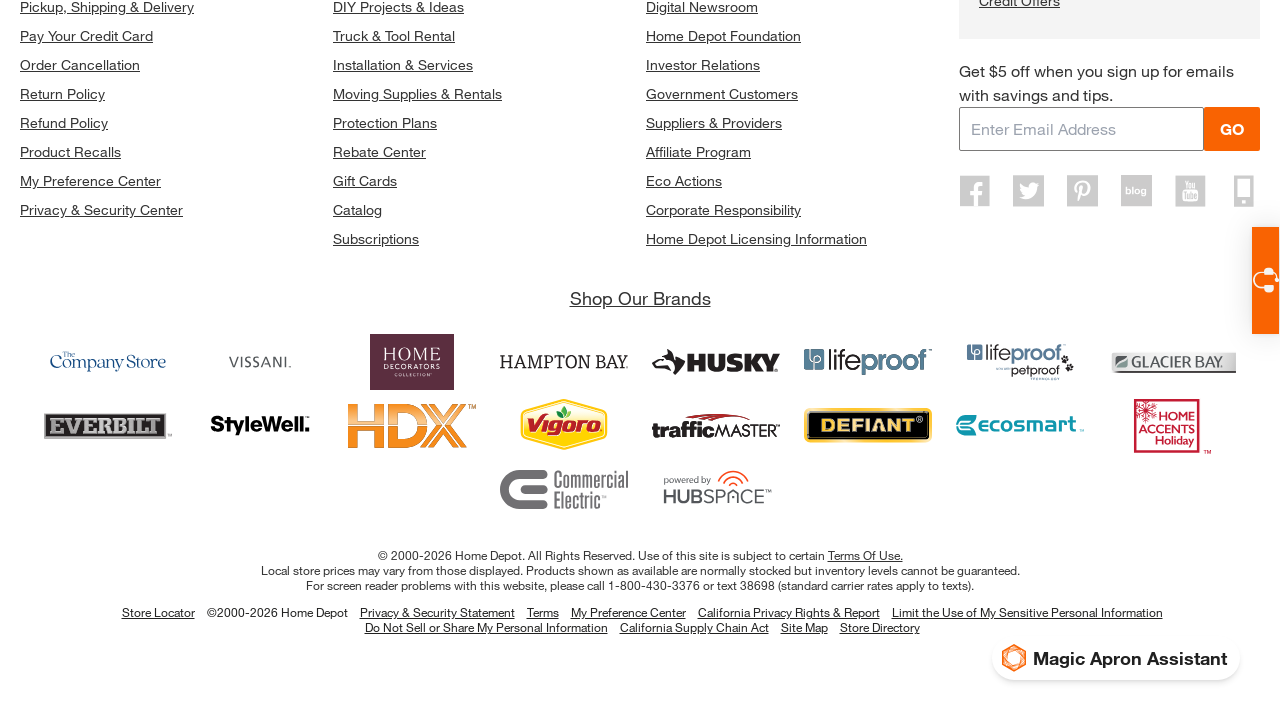